Tests an e-commerce shopping cart flow by adding multiple items to cart, proceeding to checkout, and applying a promo code

Starting URL: https://rahulshettyacademy.com/seleniumPractise/

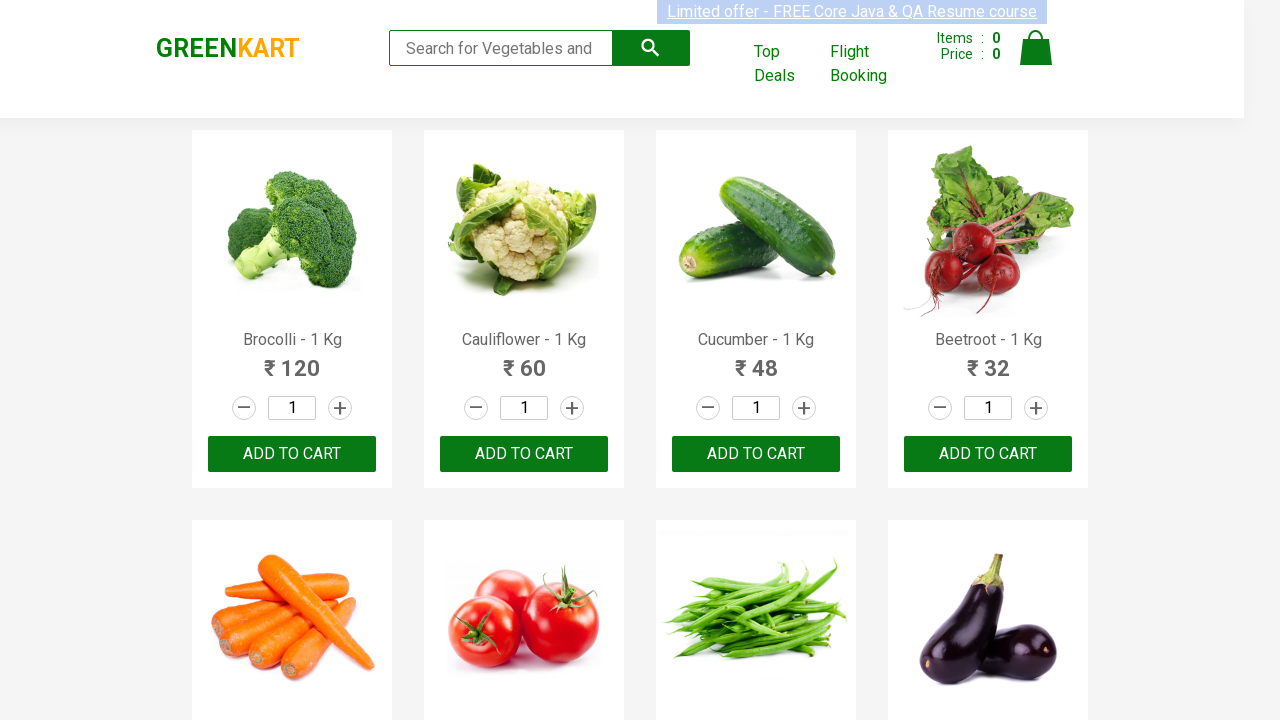

Added Cucumber to cart at (756, 454) on xpath=//h4[contains(text(),'Cucumber')]/following-sibling::div/button
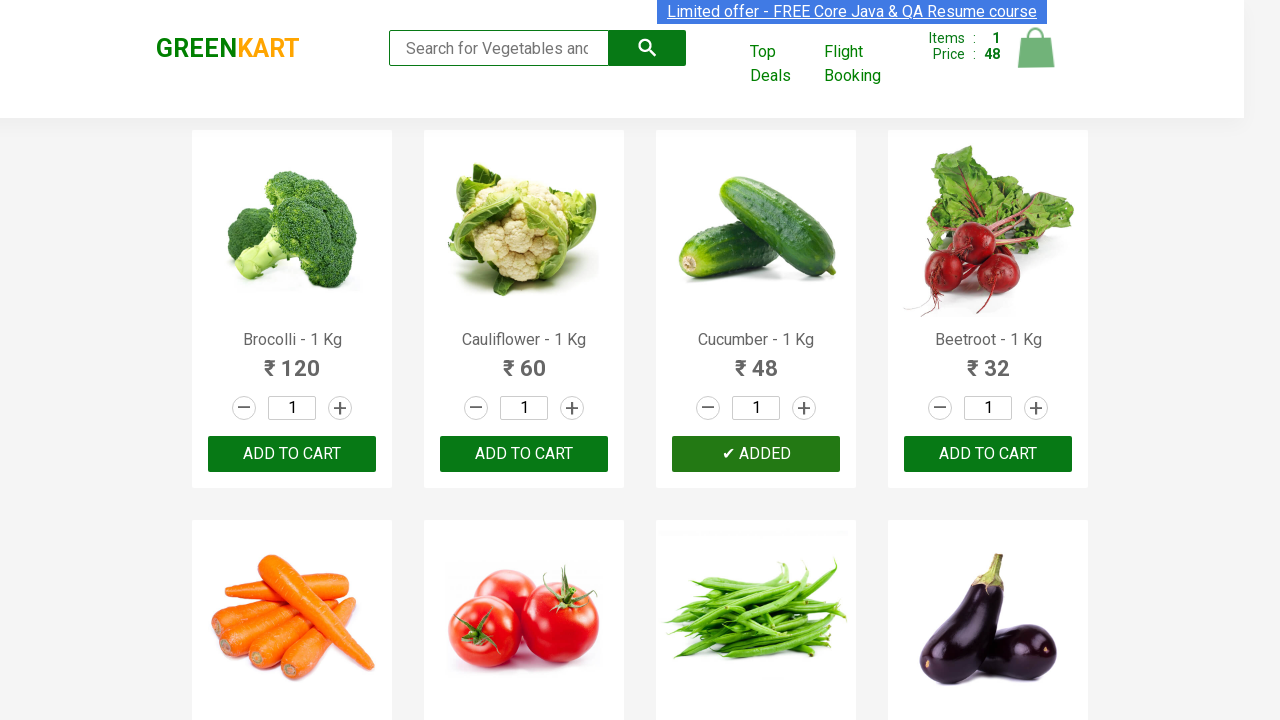

Added Brocolli to cart at (292, 454) on xpath=//h4[contains(text(),'Brocolli')]/following-sibling::div/button
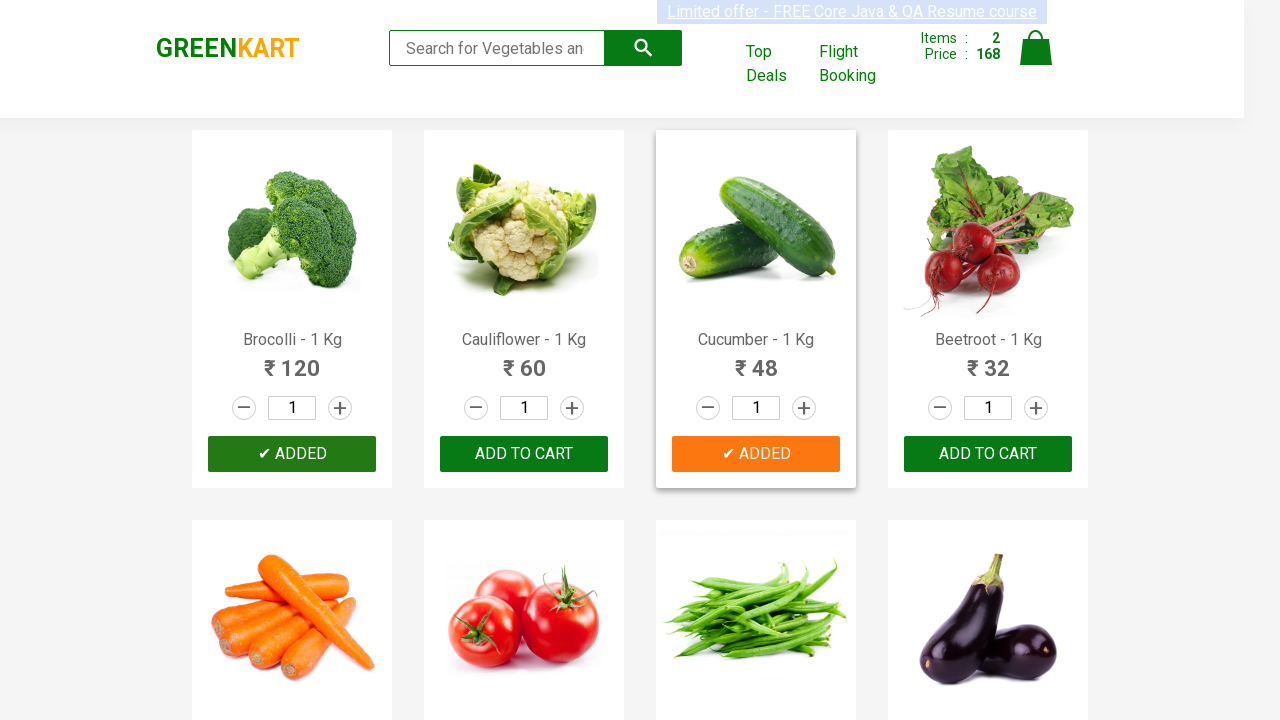

Added Beetroot to cart at (988, 454) on xpath=//h4[contains(text(),'Beetroot')]/following-sibling::div/button
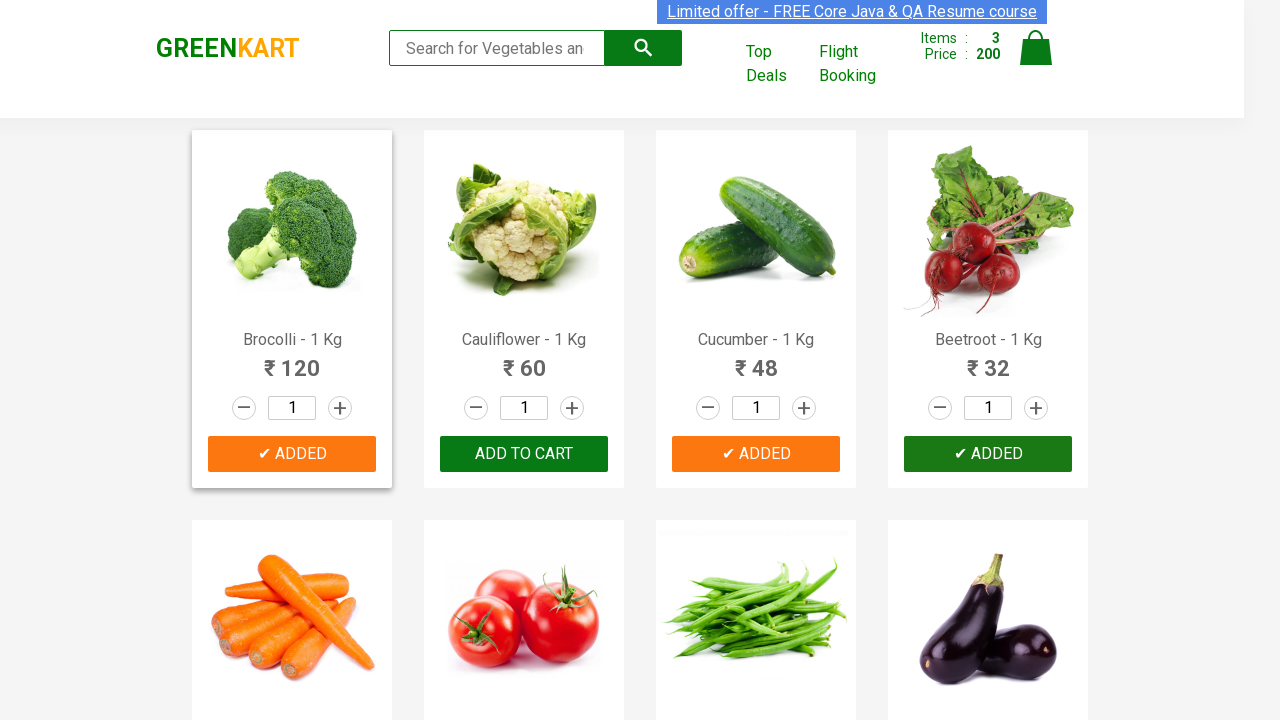

Added Cauliflower to cart at (524, 454) on xpath=//h4[contains(text(),'Cauliflower')]/following-sibling::div/button
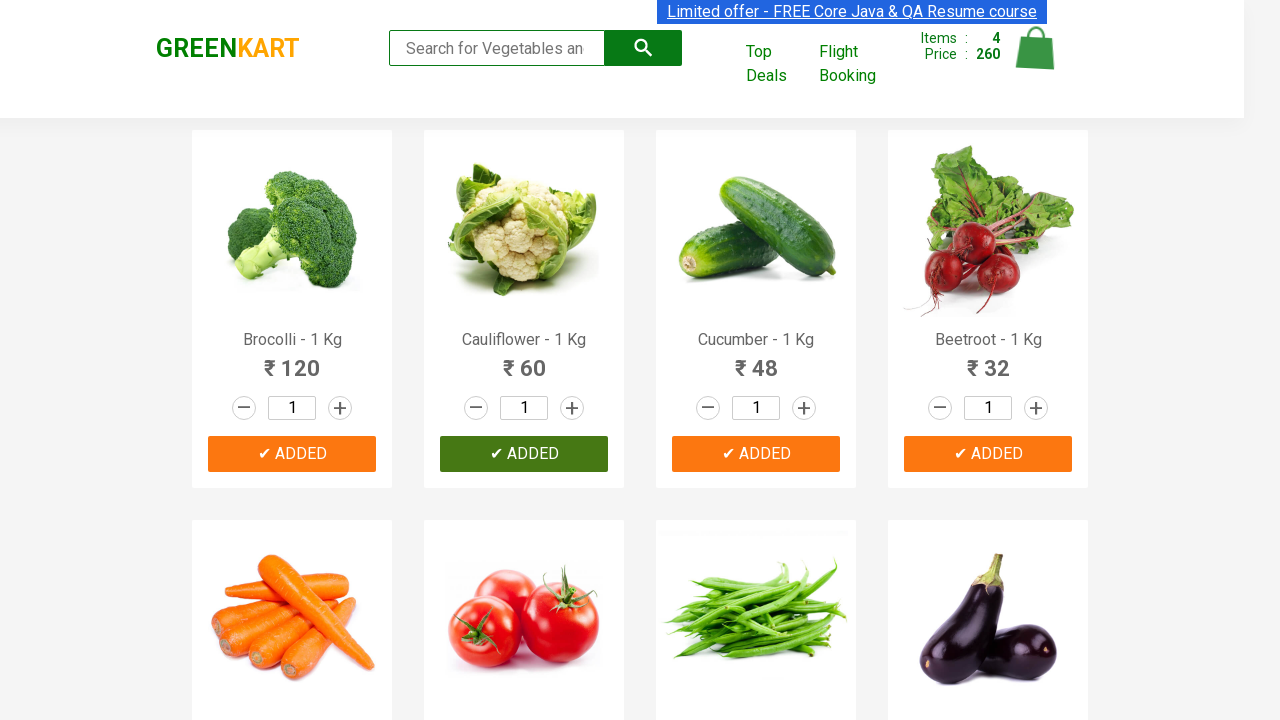

Clicked on cart icon to view cart at (1036, 48) on xpath=//img[@alt='Cart']
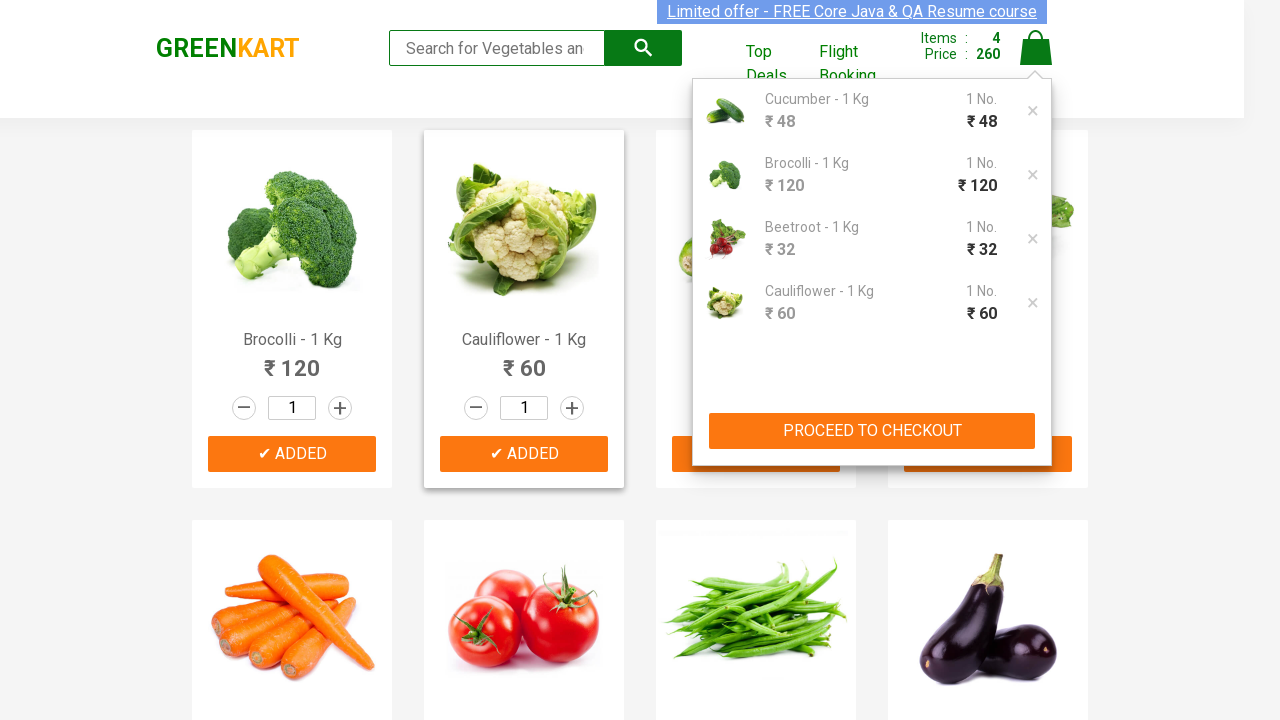

Clicked PROCEED TO CHECKOUT button at (872, 431) on xpath=//button[contains(text(),'PROCEED TO CHECKOUT')]
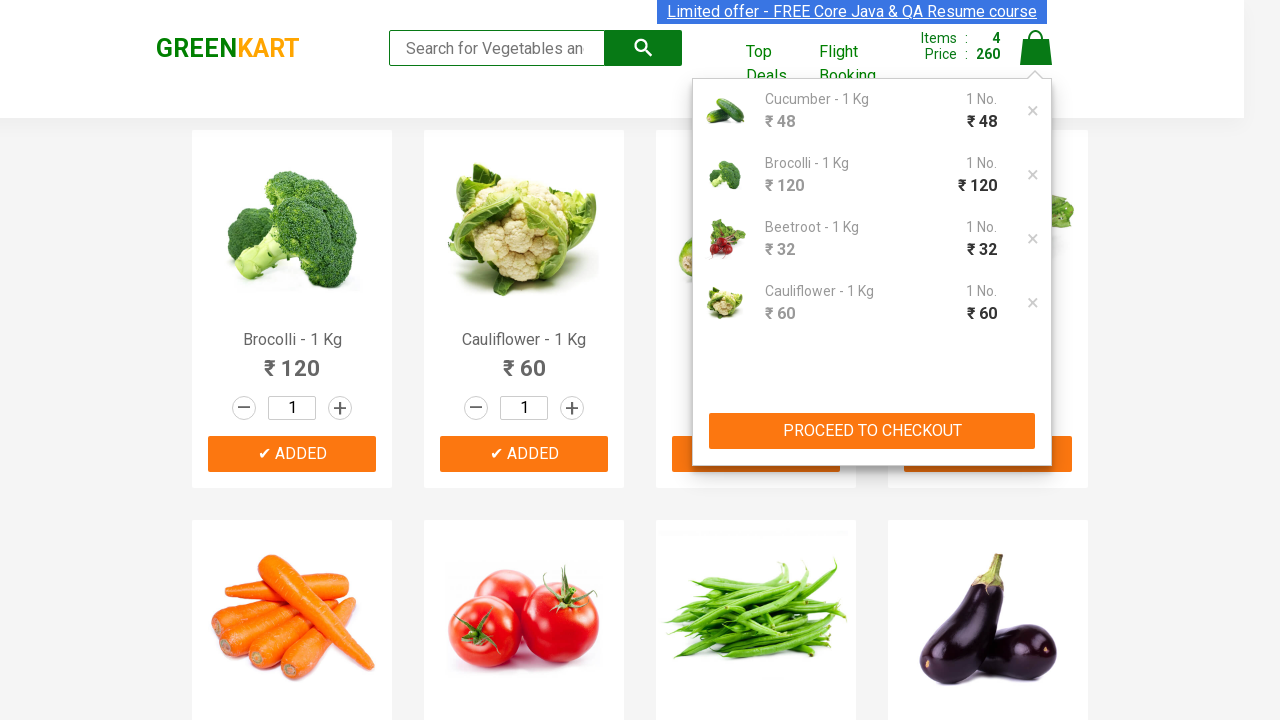

Entered promo code 'rahulshettyacademy' on .promoCode
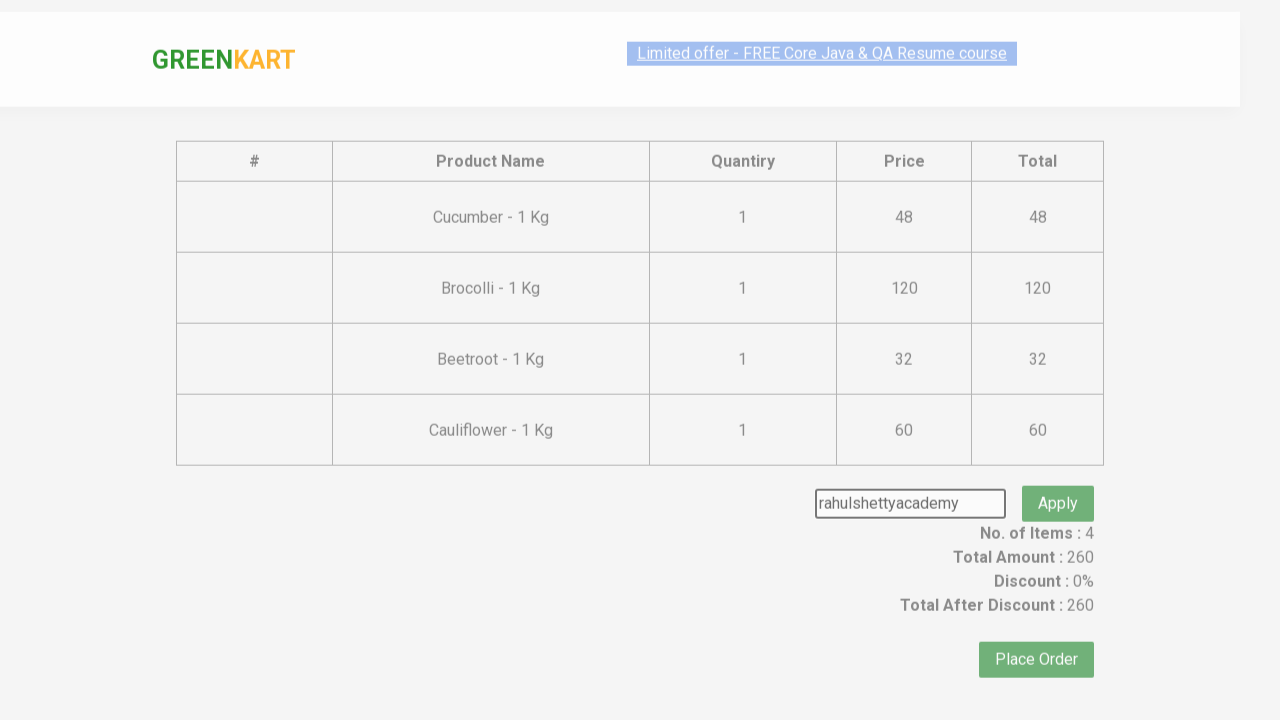

Clicked apply promo button at (1058, 477) on .promoBtn
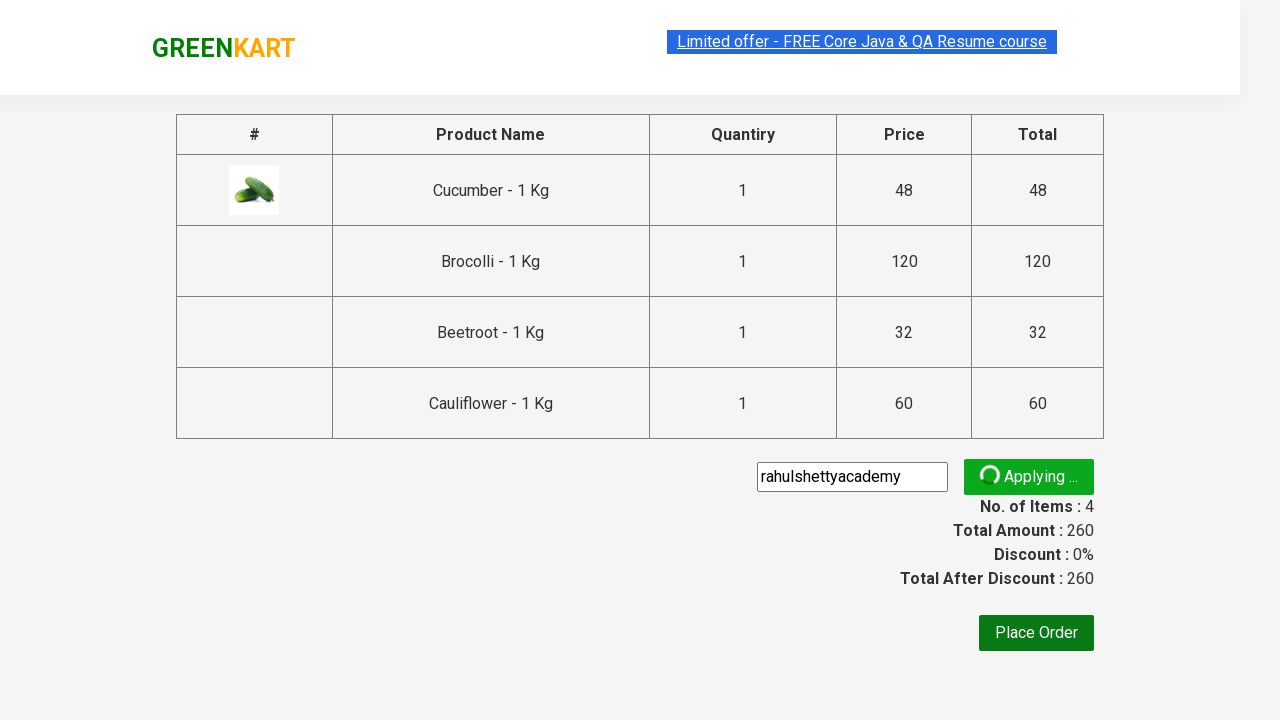

Promo code success message appeared
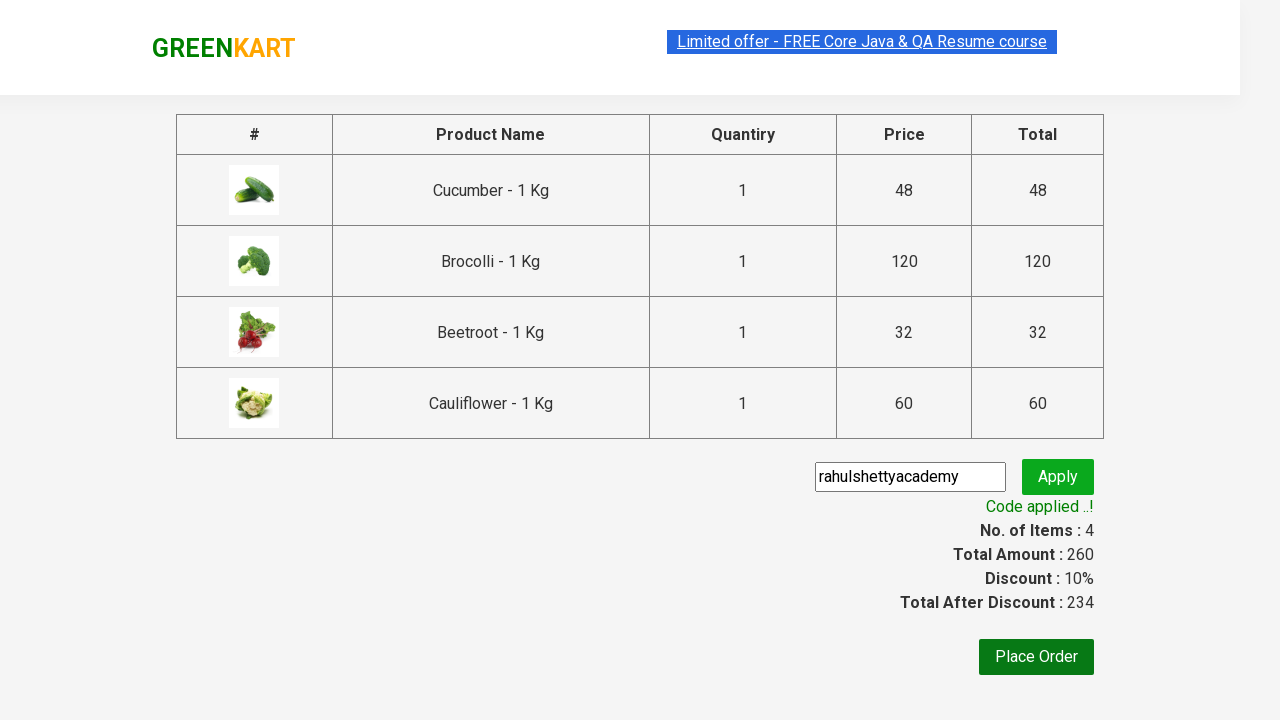

Verified promo code application: Code applied ..!
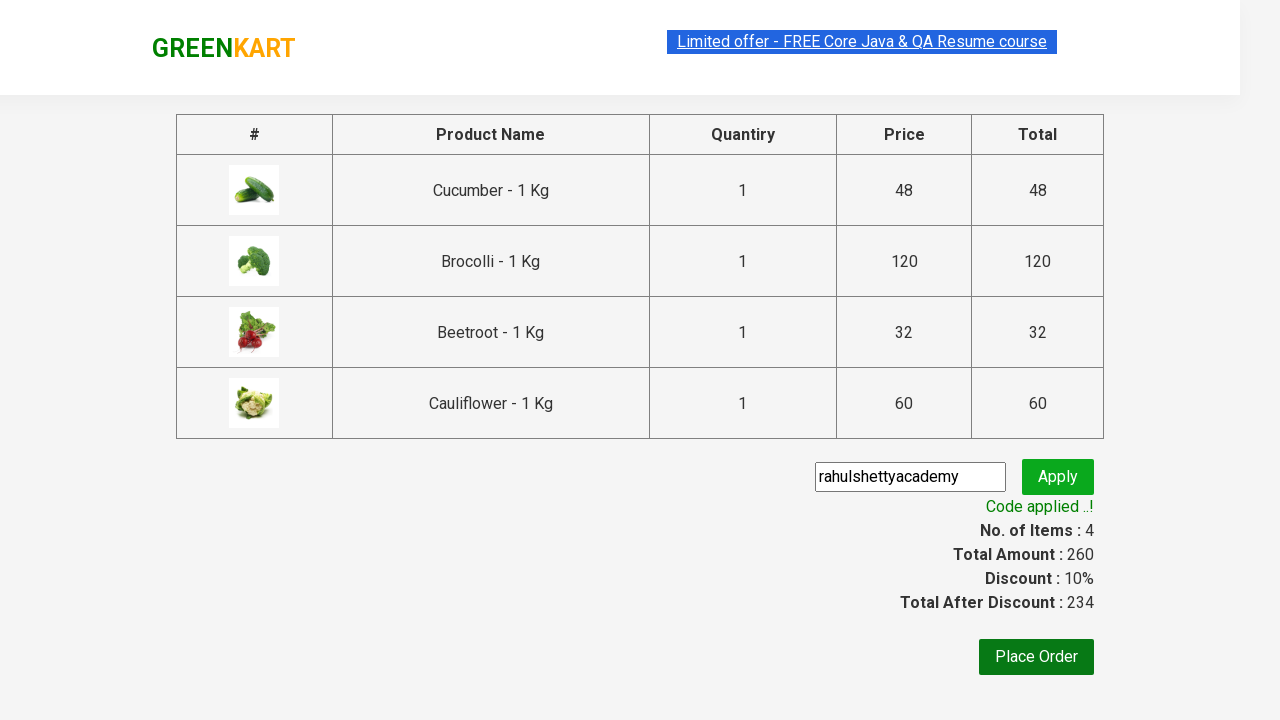

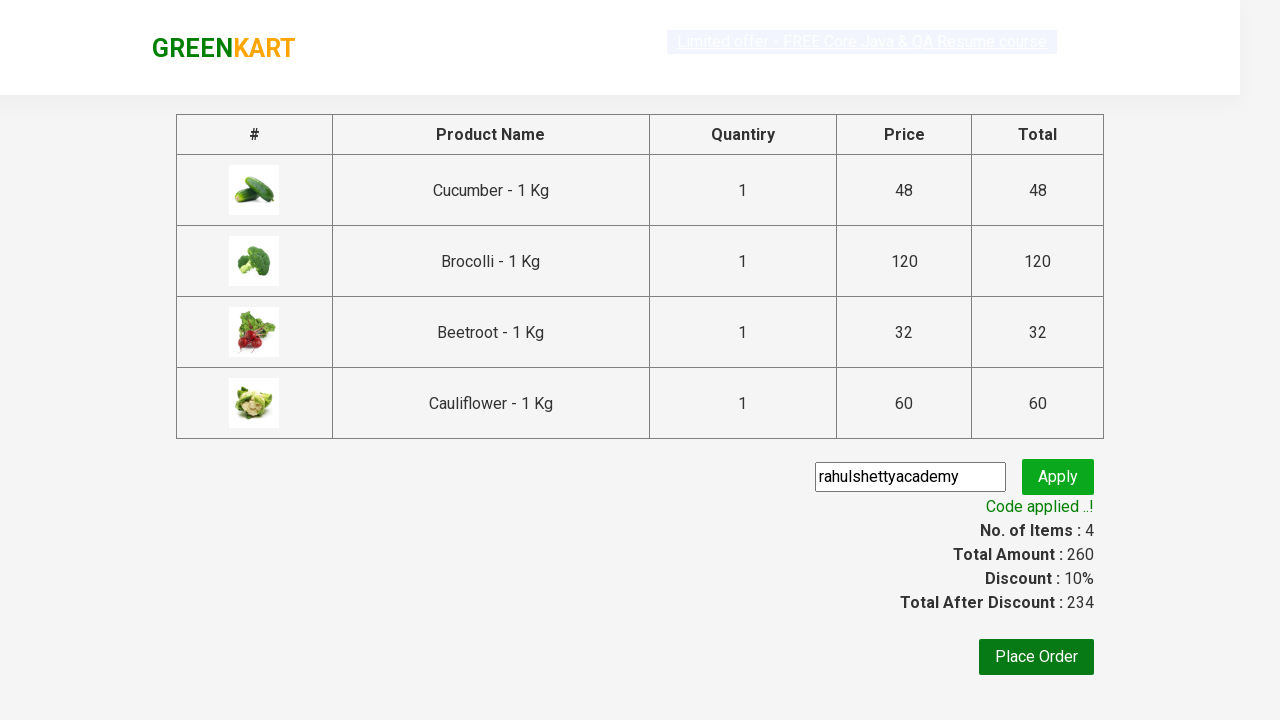